Tests textarea by entering an address

Starting URL: https://testautomationpractice.blogspot.com/

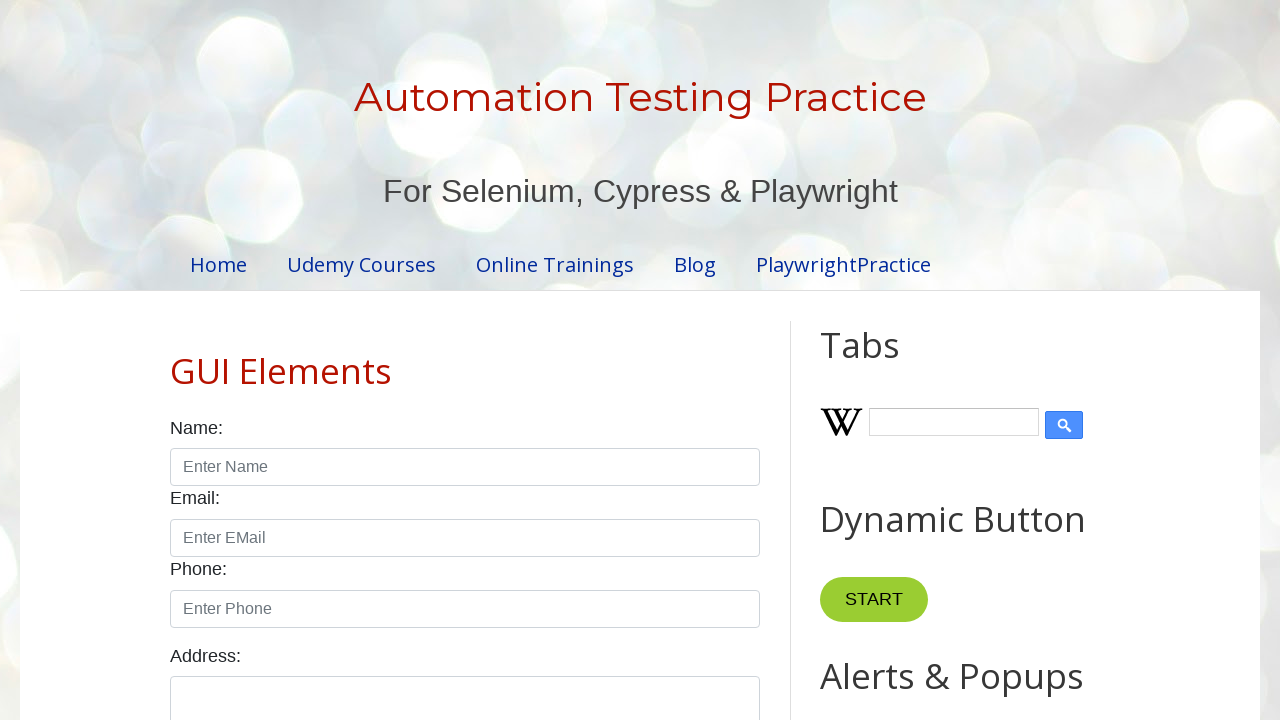

Entered address 'No:111/B,Thammita,Makevita' in textarea on #textarea
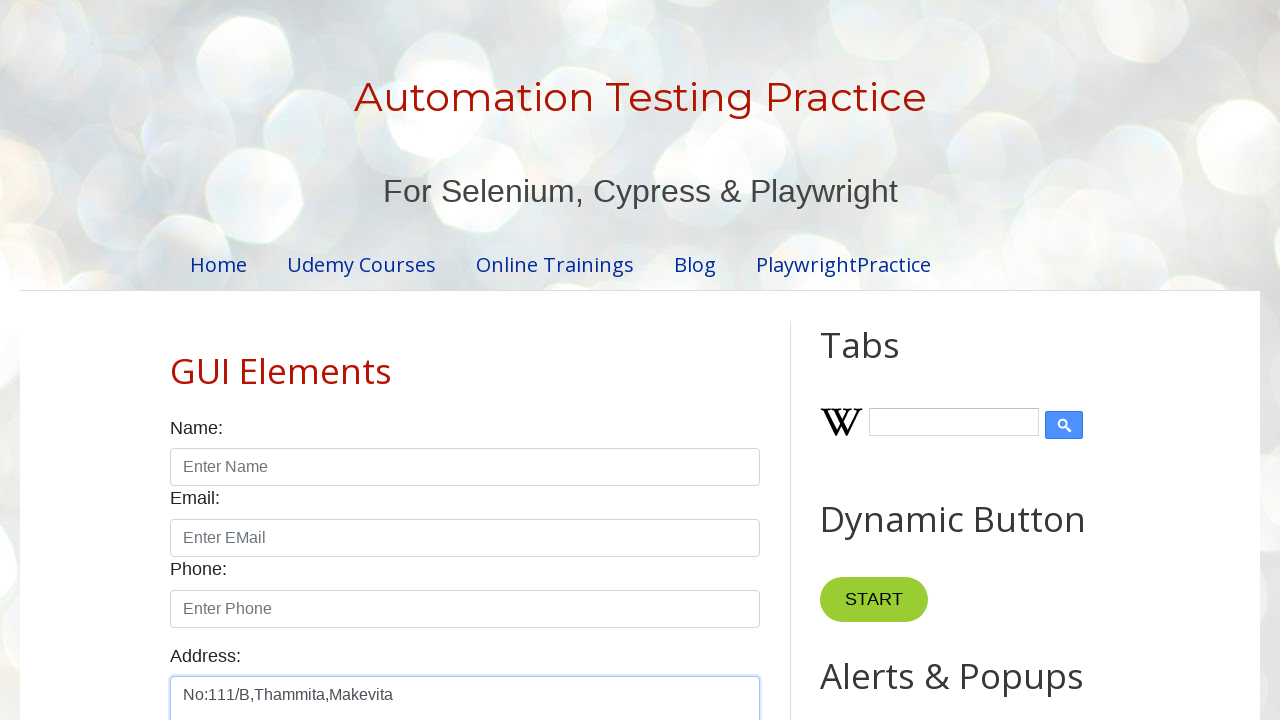

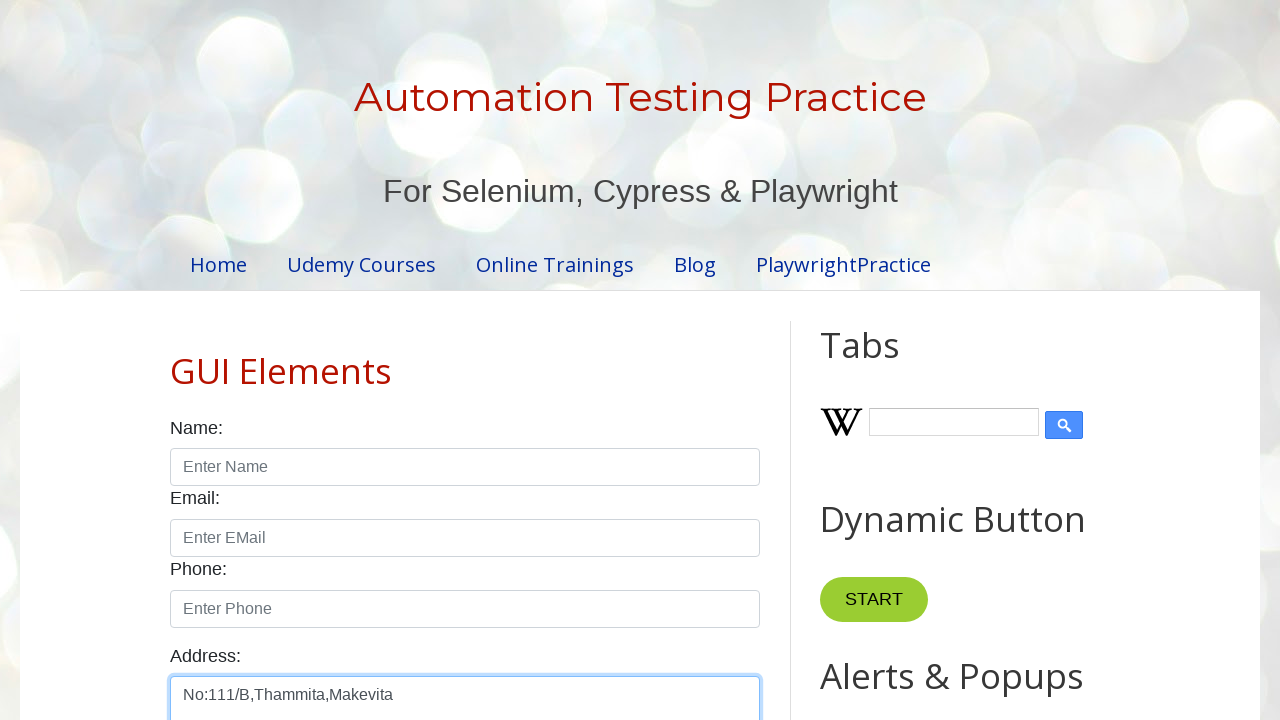